Tests browser window handling by opening a new tab and switching between the main window and the new tab

Starting URL: https://demoqa.com/browser-windows

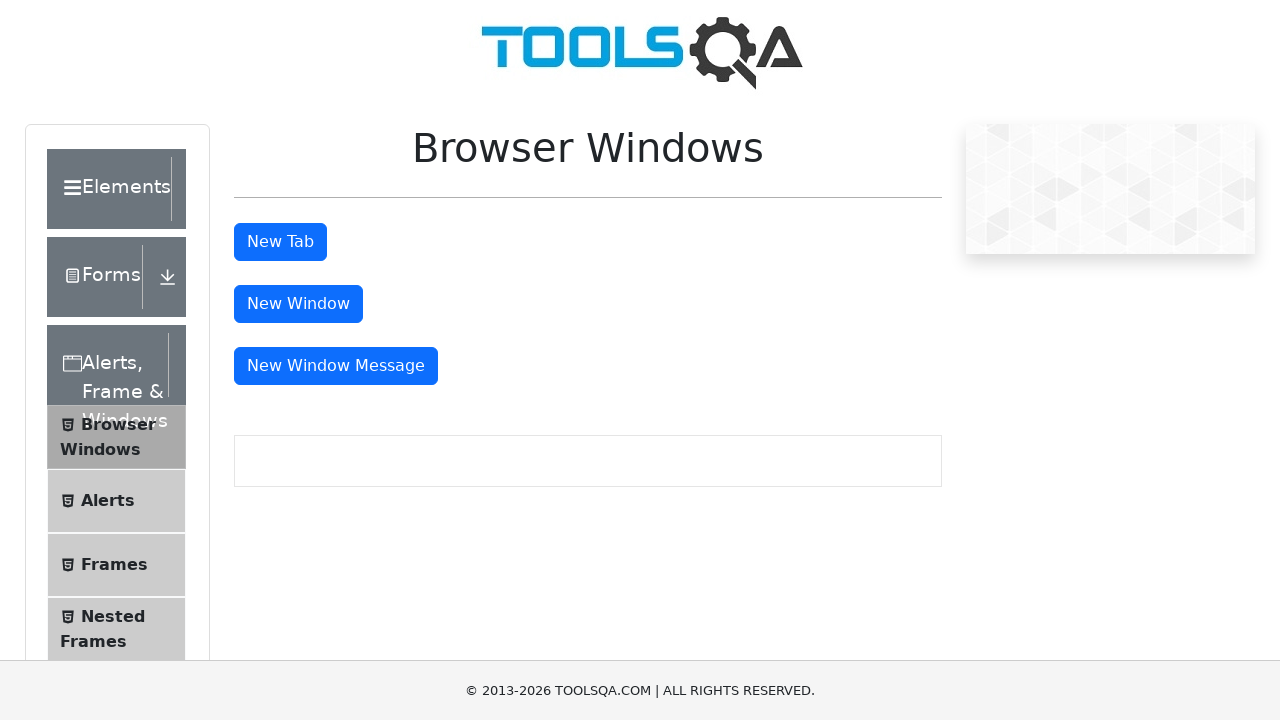

Clicked button to open new tab at (280, 242) on button#tabButton
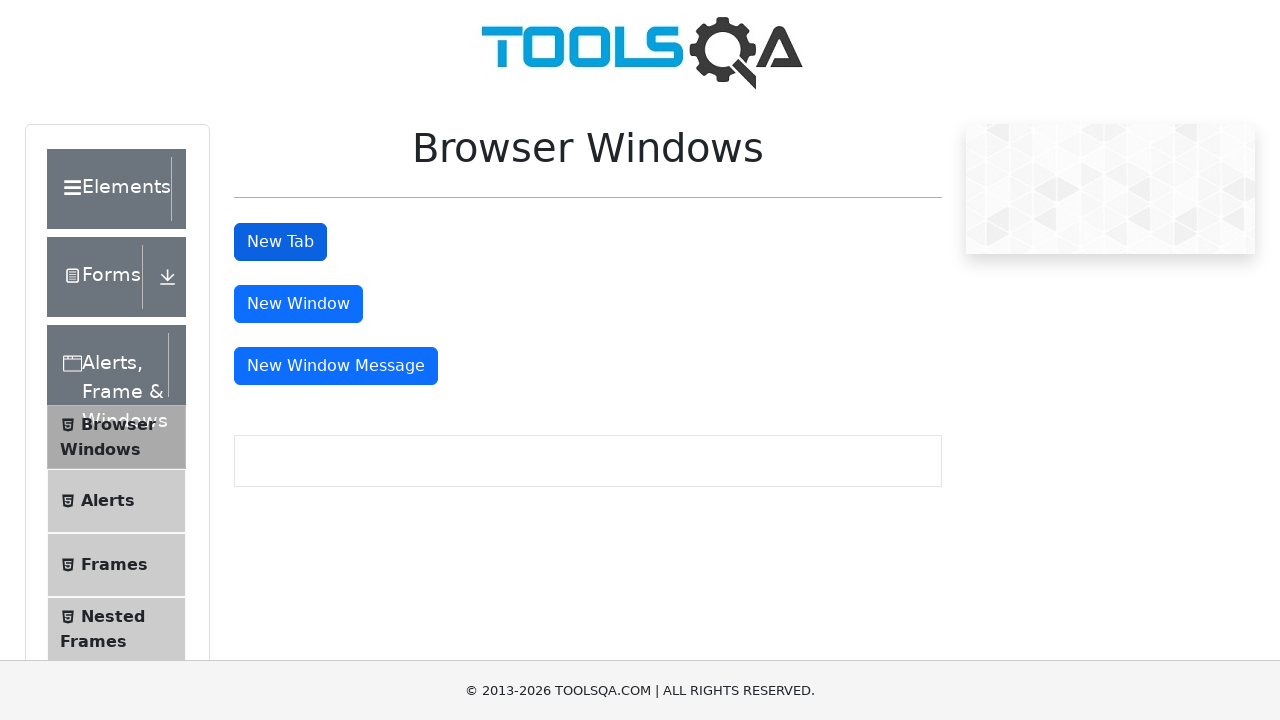

Retrieved all open pages/tabs from context
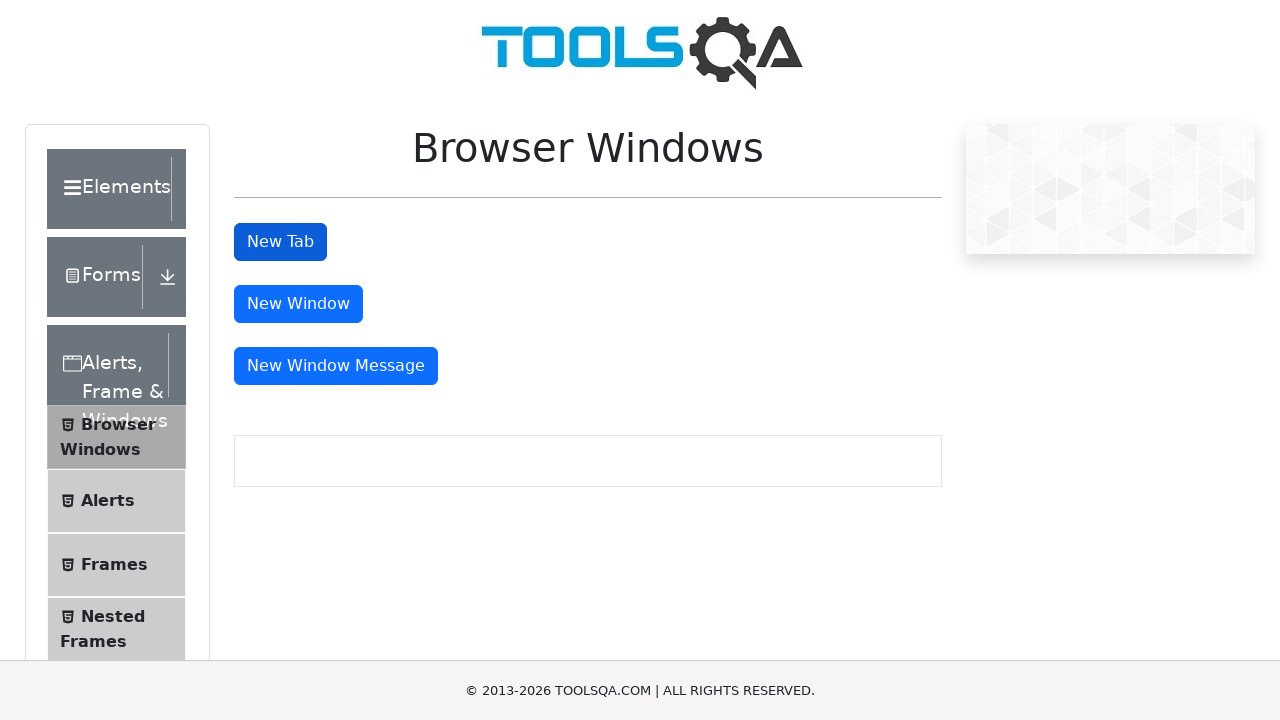

Switched to new tab (last page in list)
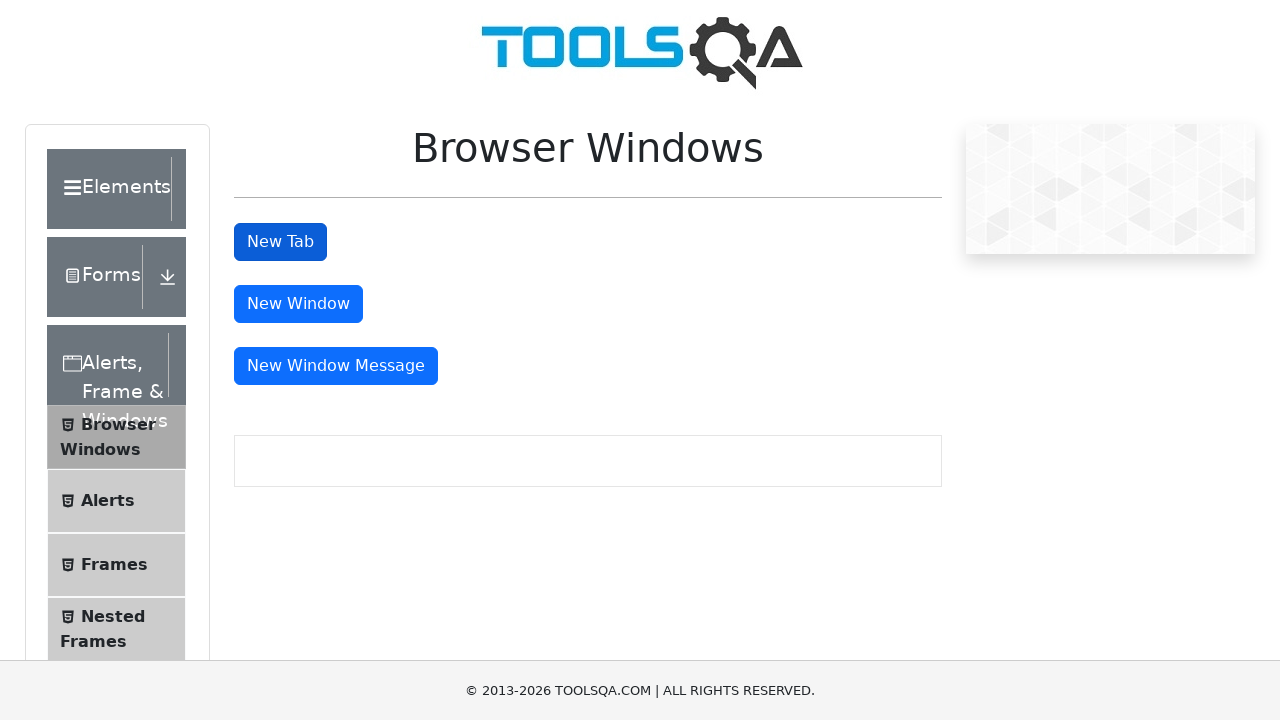

Waited for sample heading to load in new tab
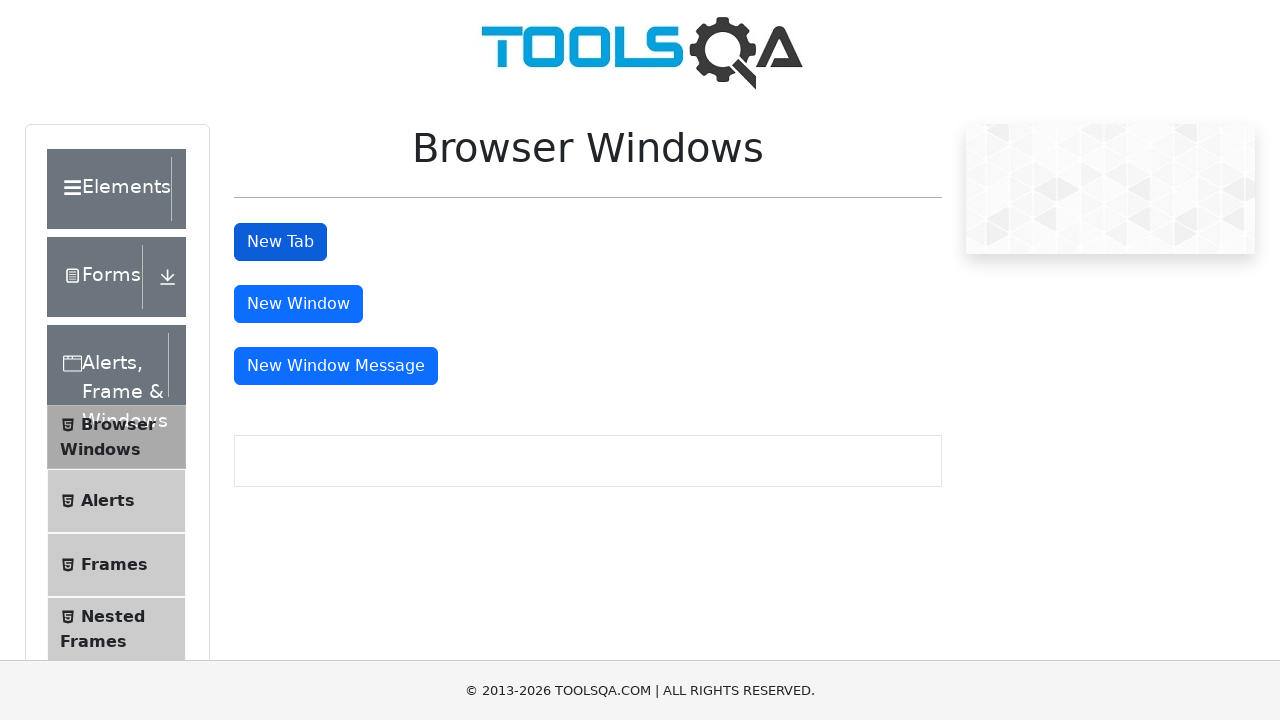

Retrieved heading text from new tab
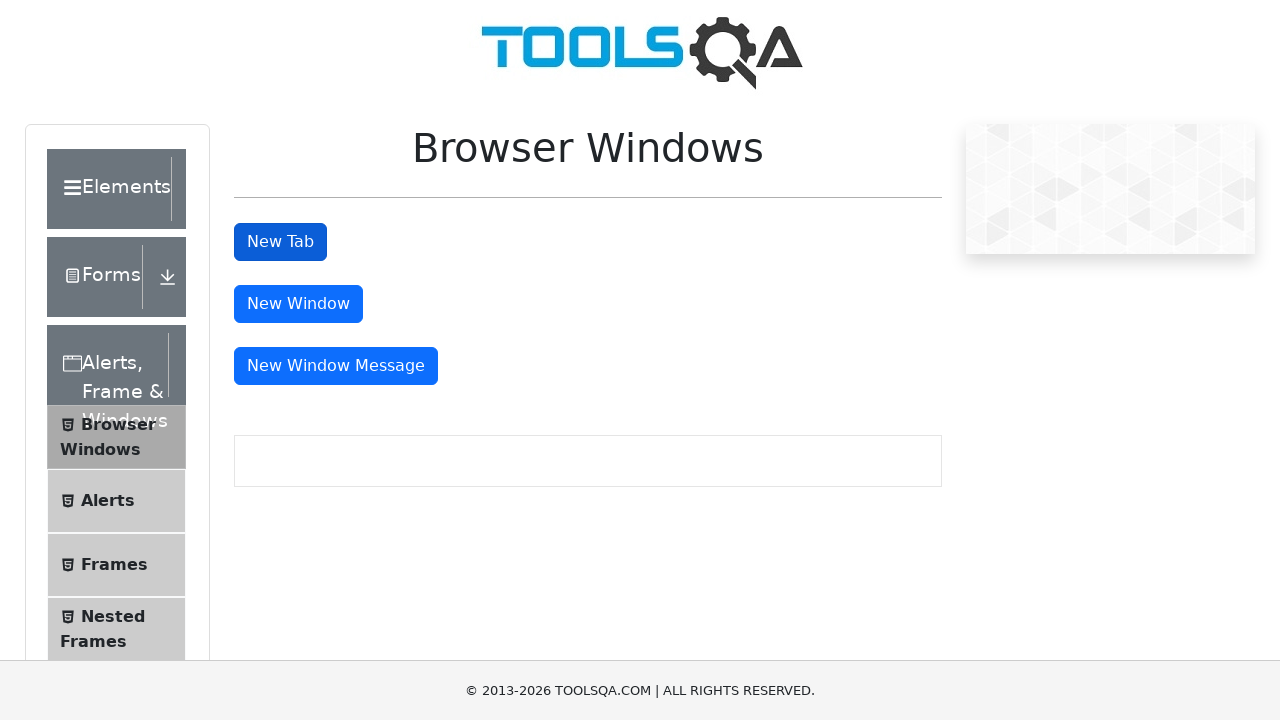

Switched back to main page (first page in list)
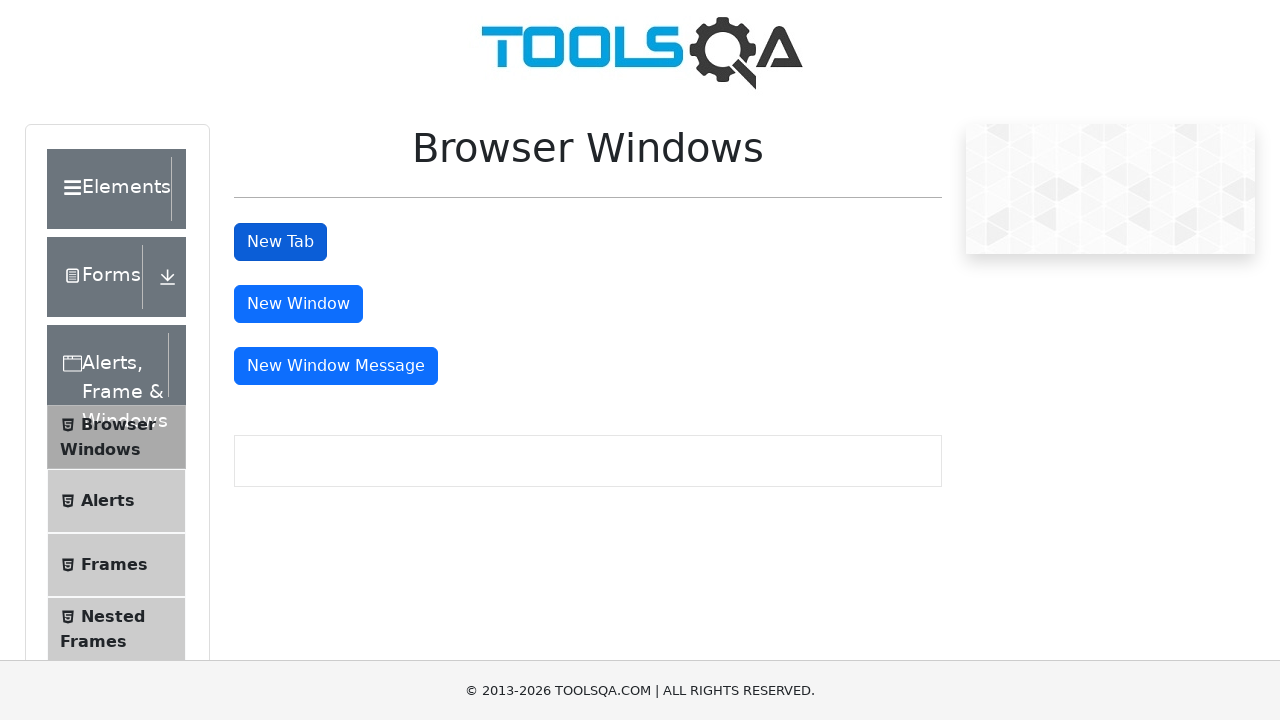

Retrieved title from main page
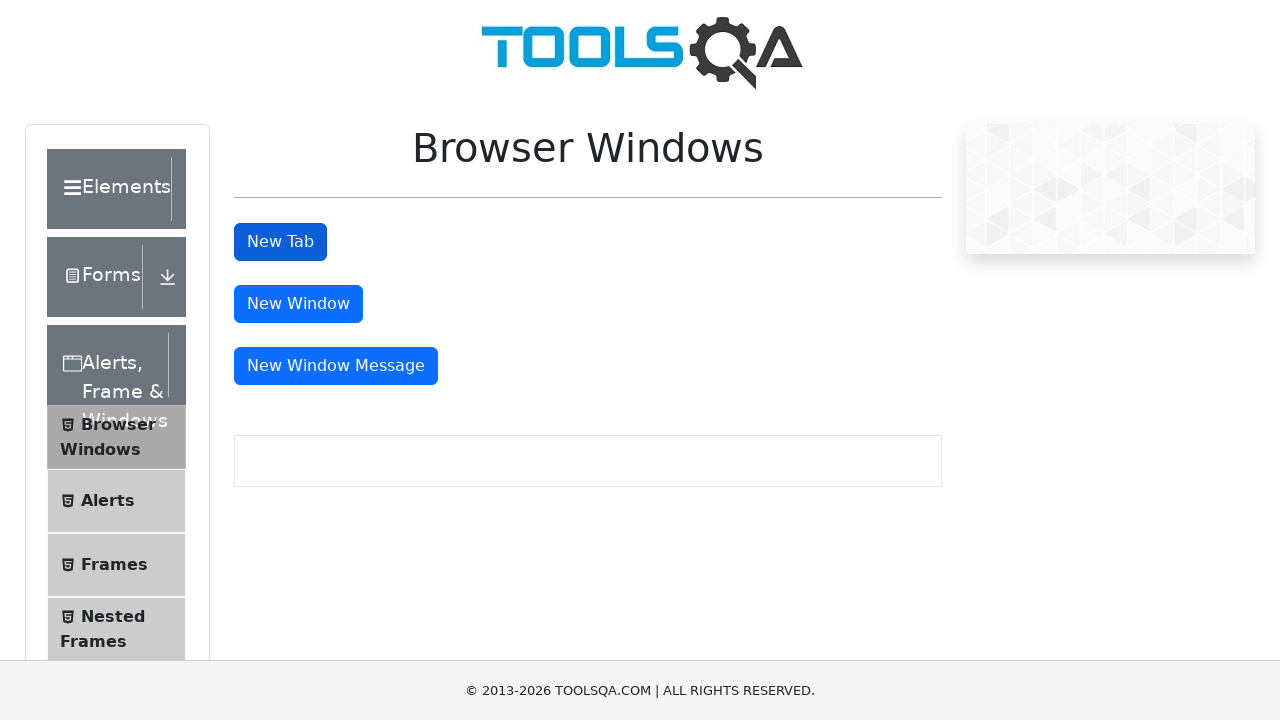

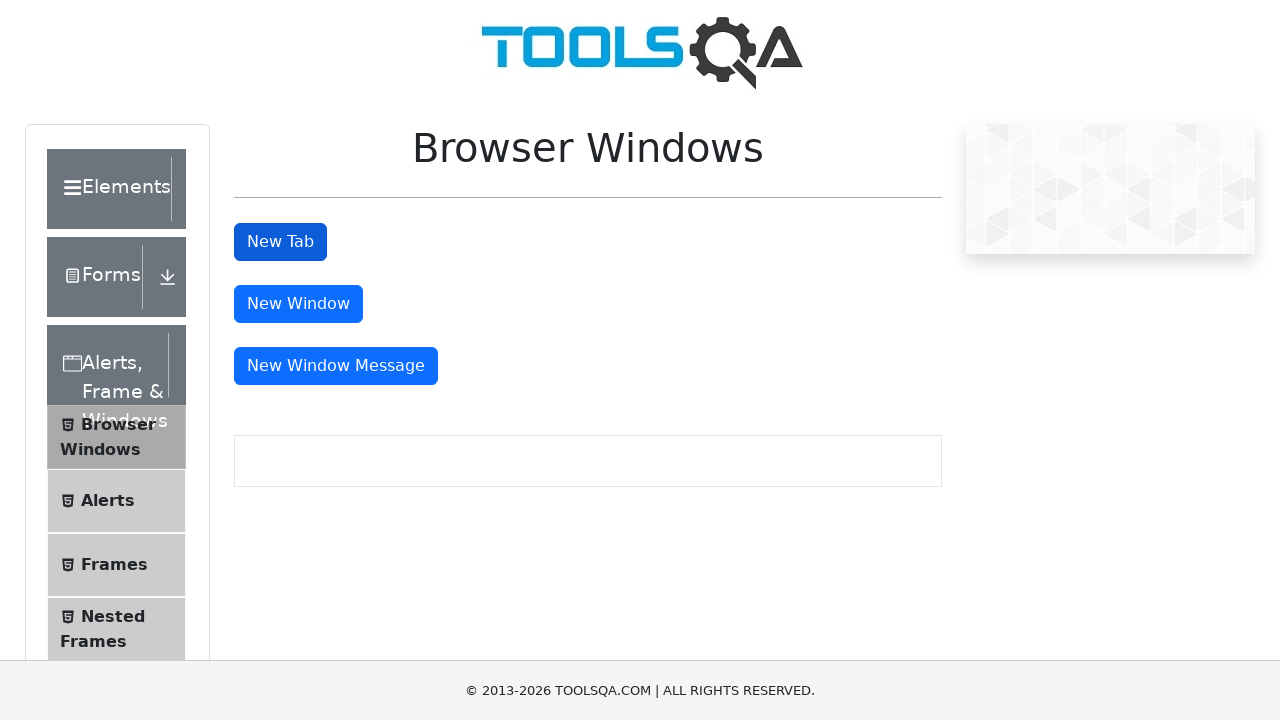